Tests drag and drop functionality on the jQuery UI droppable demo page by dragging an element and dropping it onto a target area within an iframe

Starting URL: https://jqueryui.com/droppable/

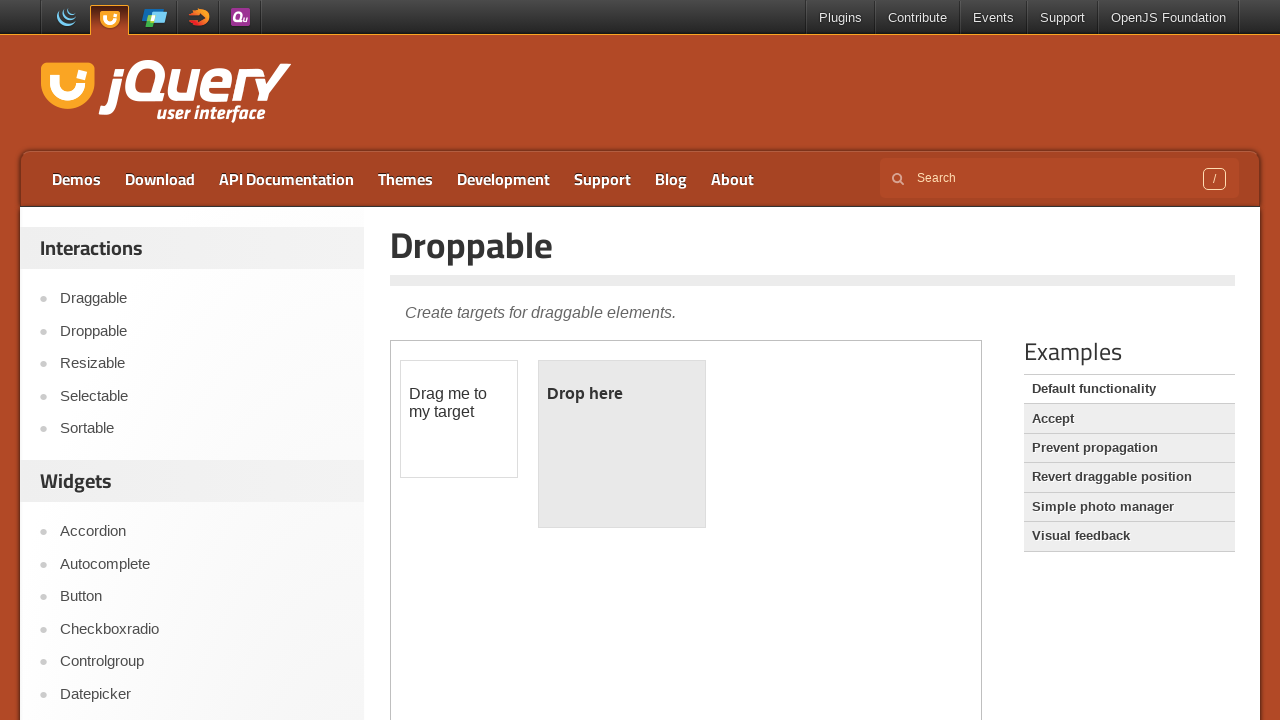

Located the demo iframe
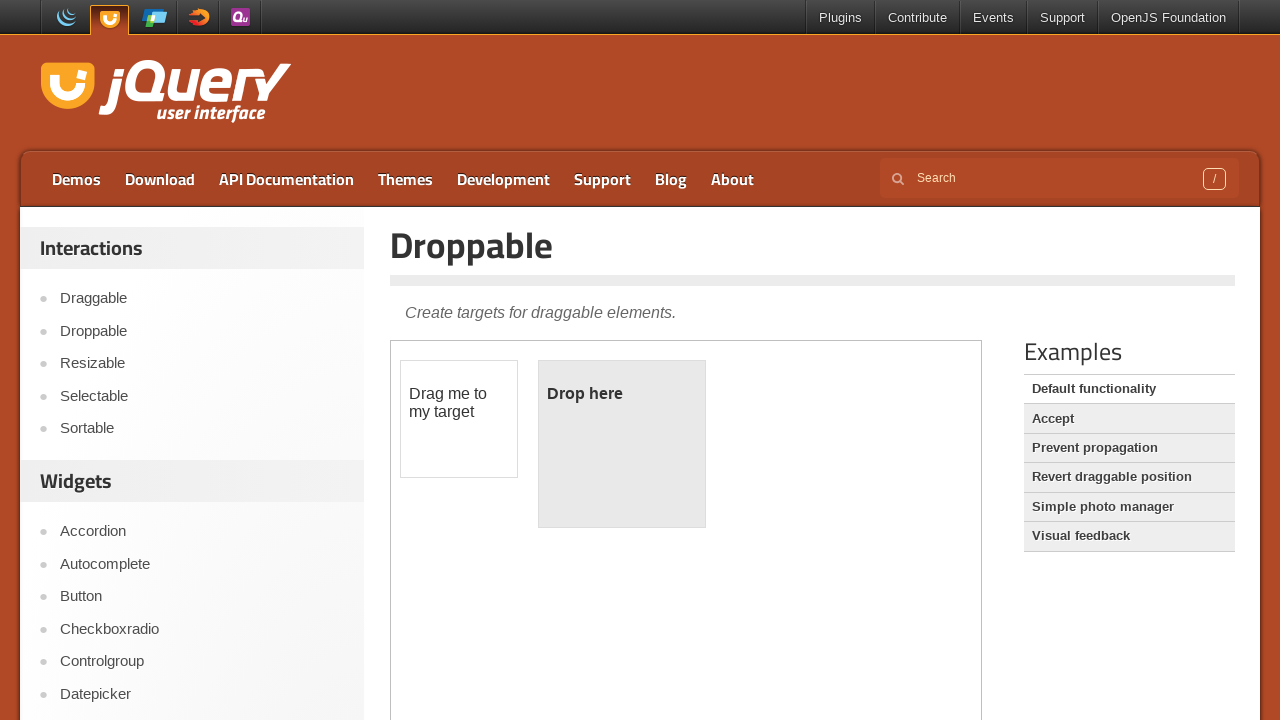

Draggable element is now visible
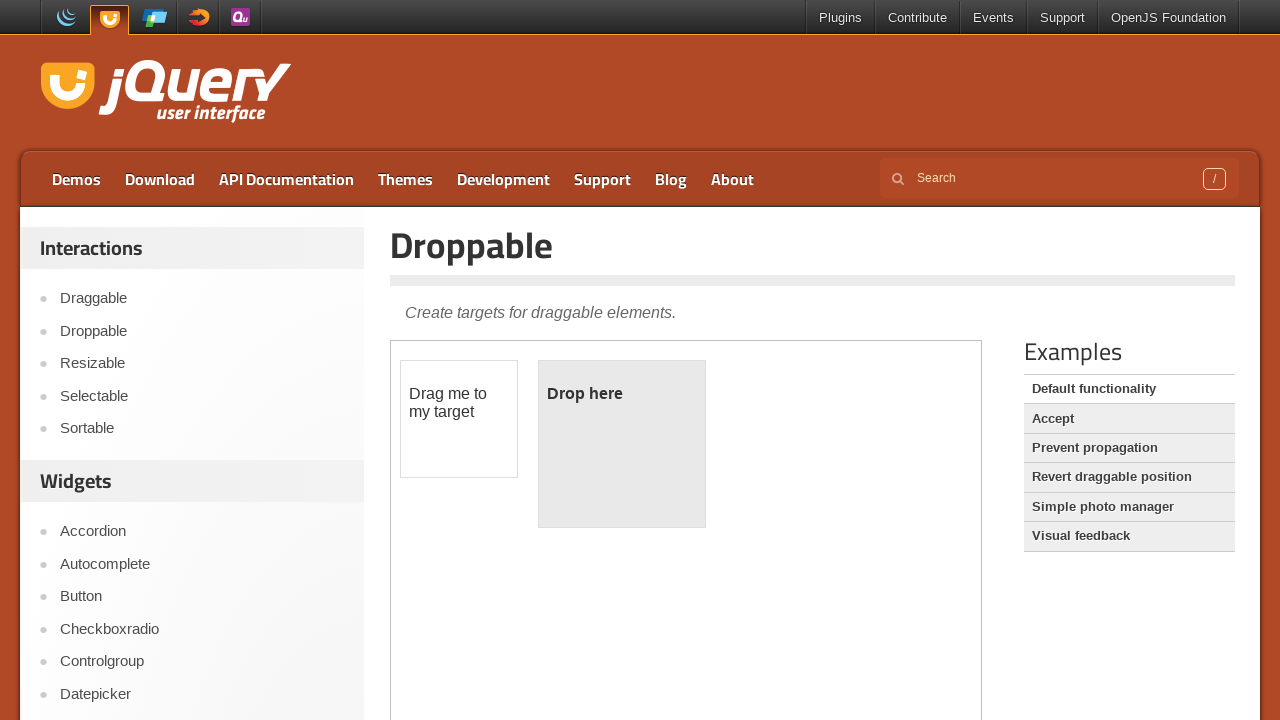

Located the draggable element
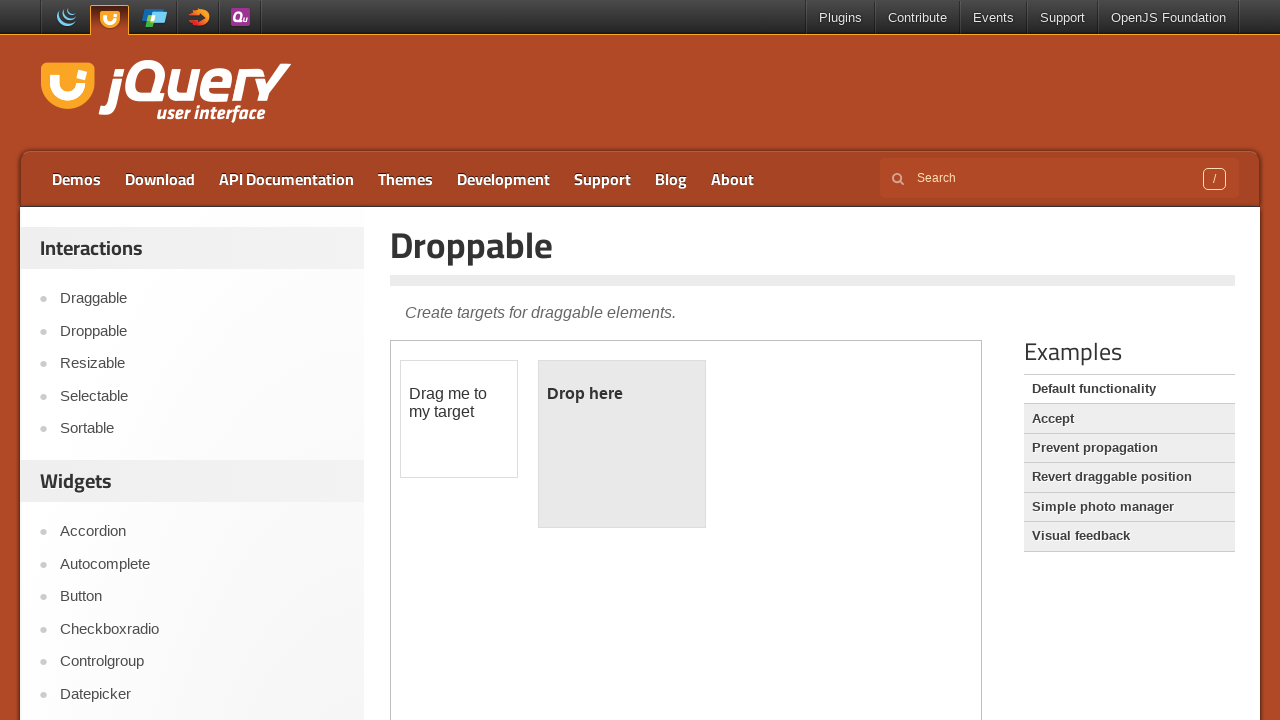

Located the droppable target element
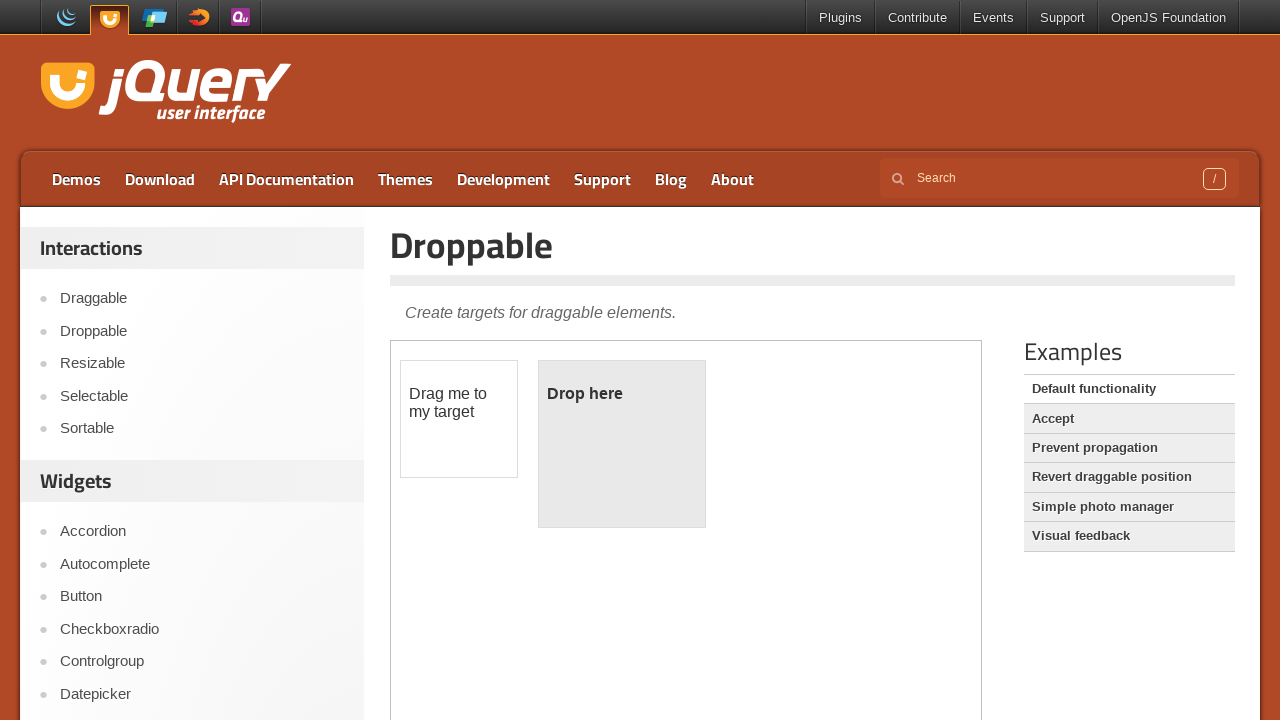

Dragged the element and dropped it onto the target area at (622, 444)
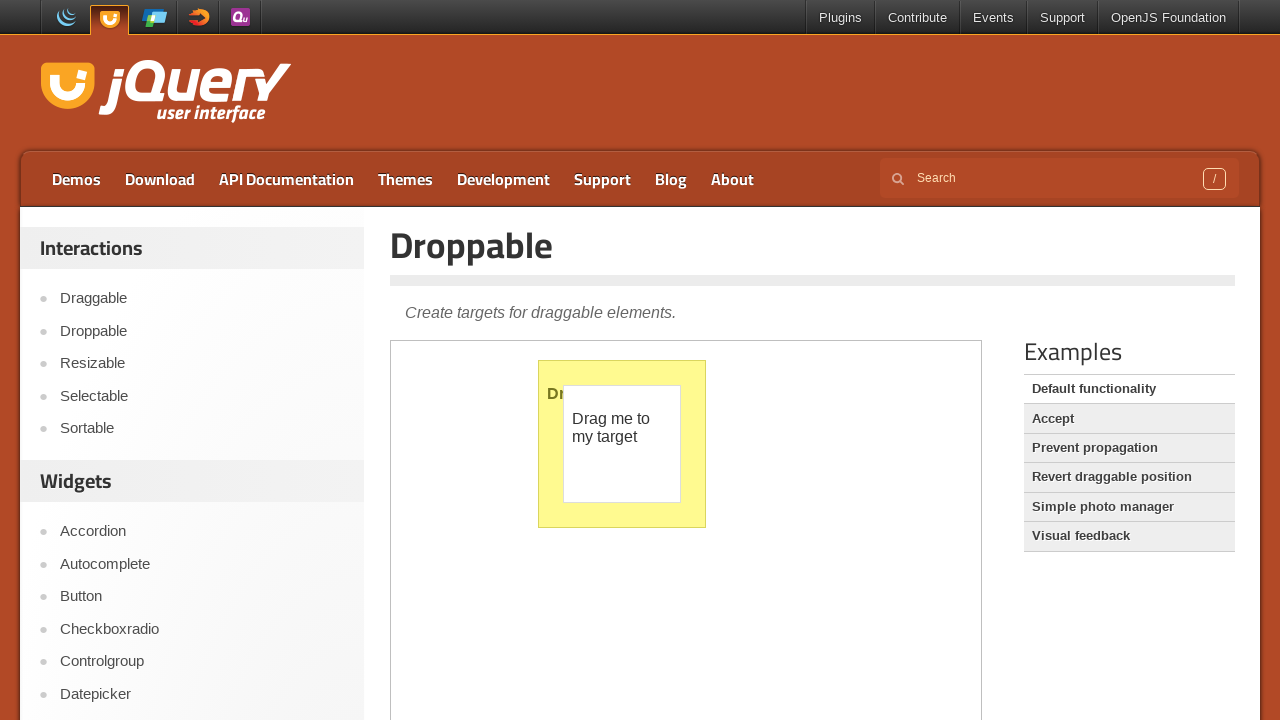

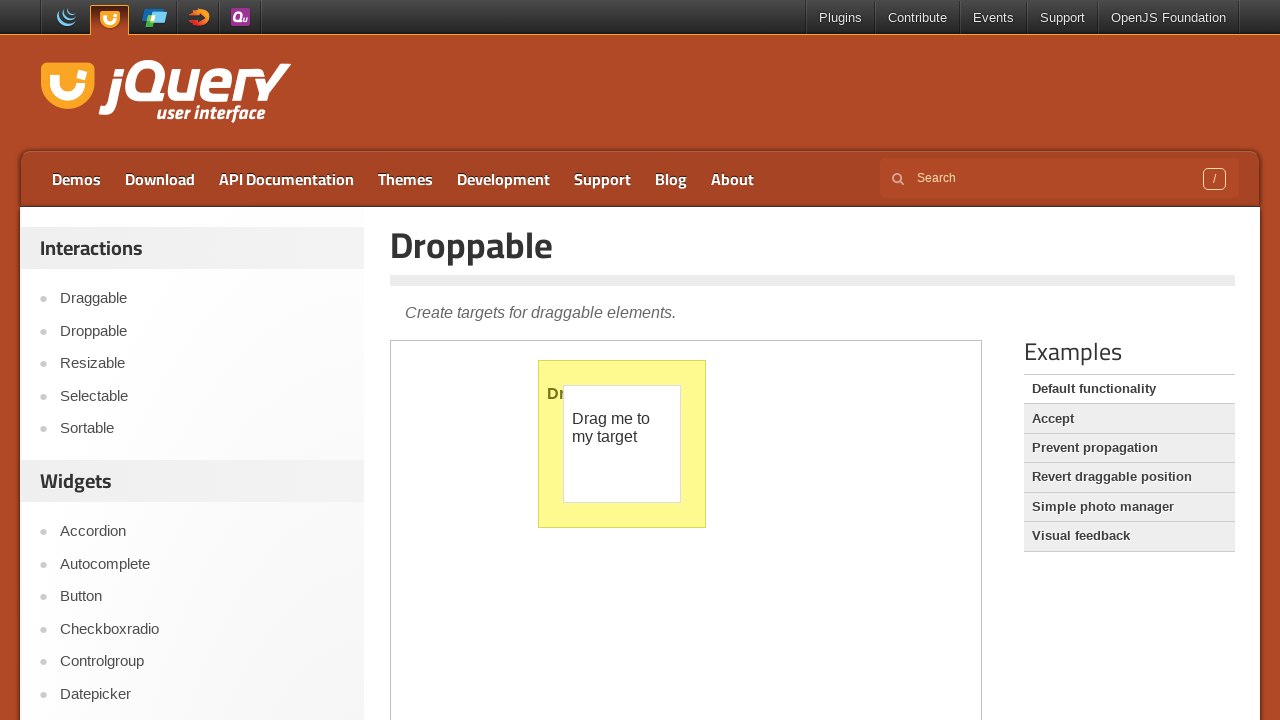